Tests the promo code functionality on an e-commerce demo site by adding a product to cart, switching to the cart iframe, entering an invalid promo code, and verifying an error/notification message appears.

Starting URL: https://shopdemo.e-junkie.com/

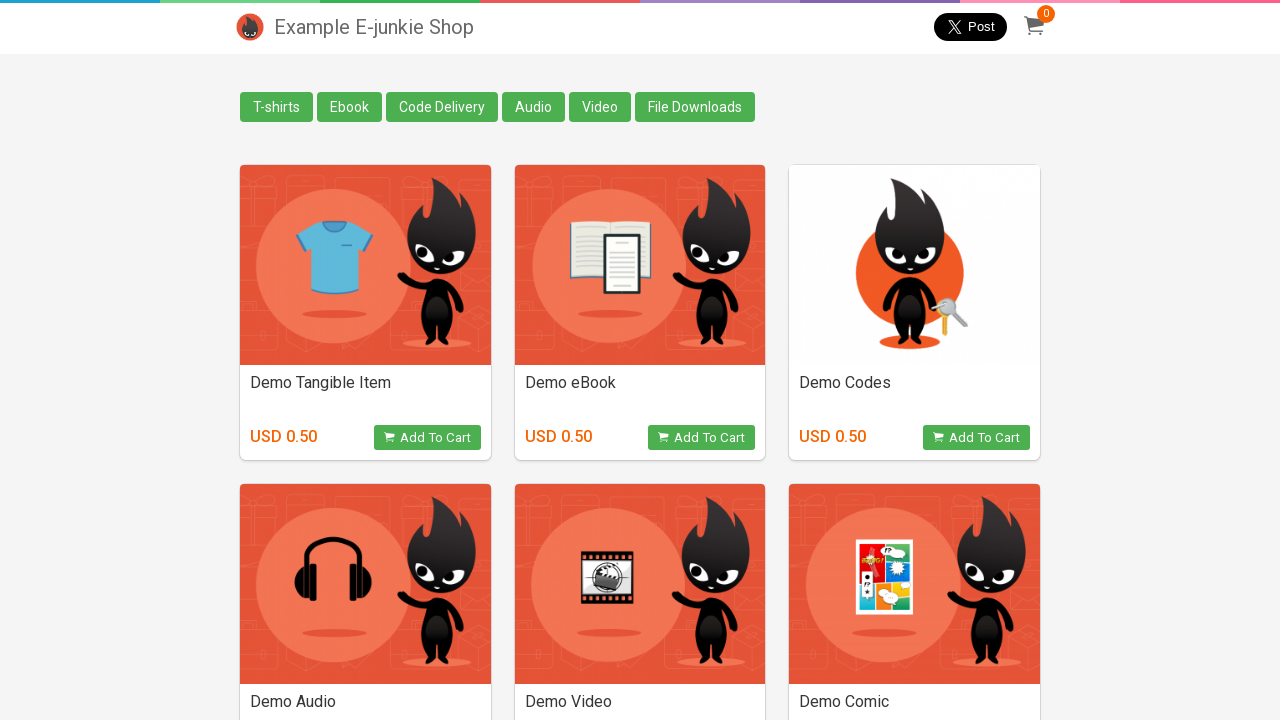

Clicked 'Add to Cart' button on the second product at (702, 438) on (//*[@class='basicDetails'])[2]/button
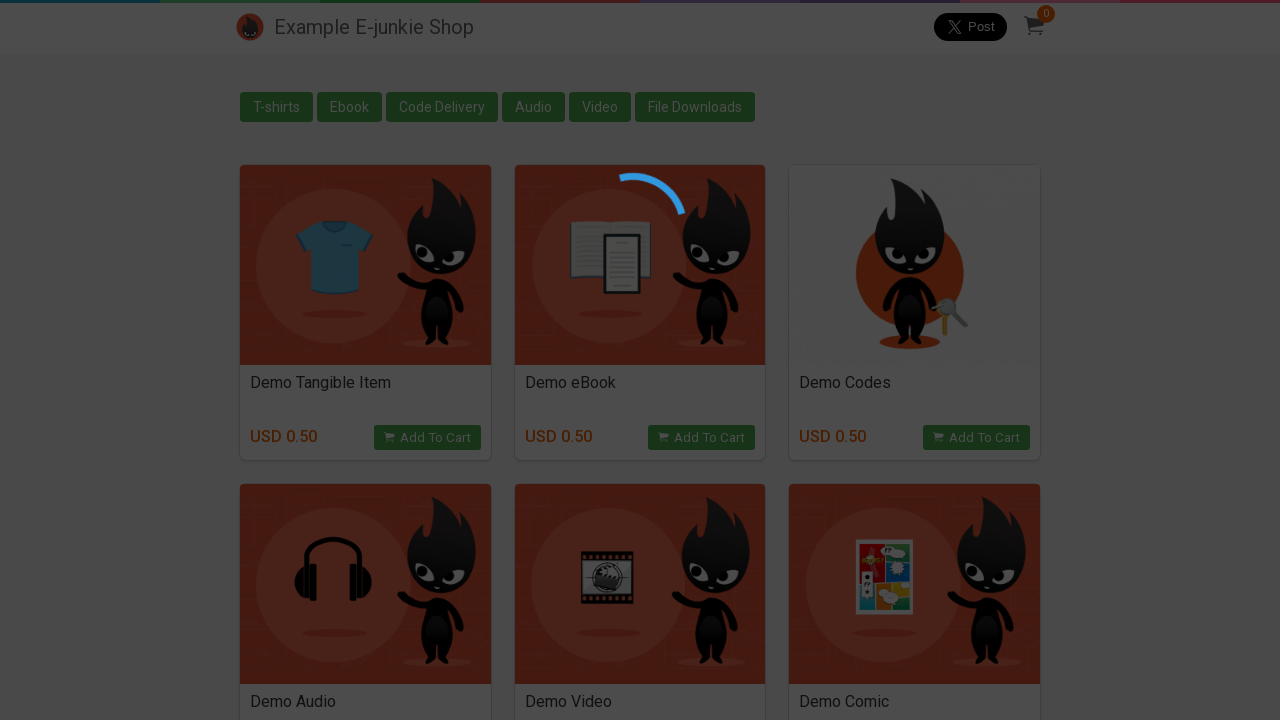

Cart iframe appeared
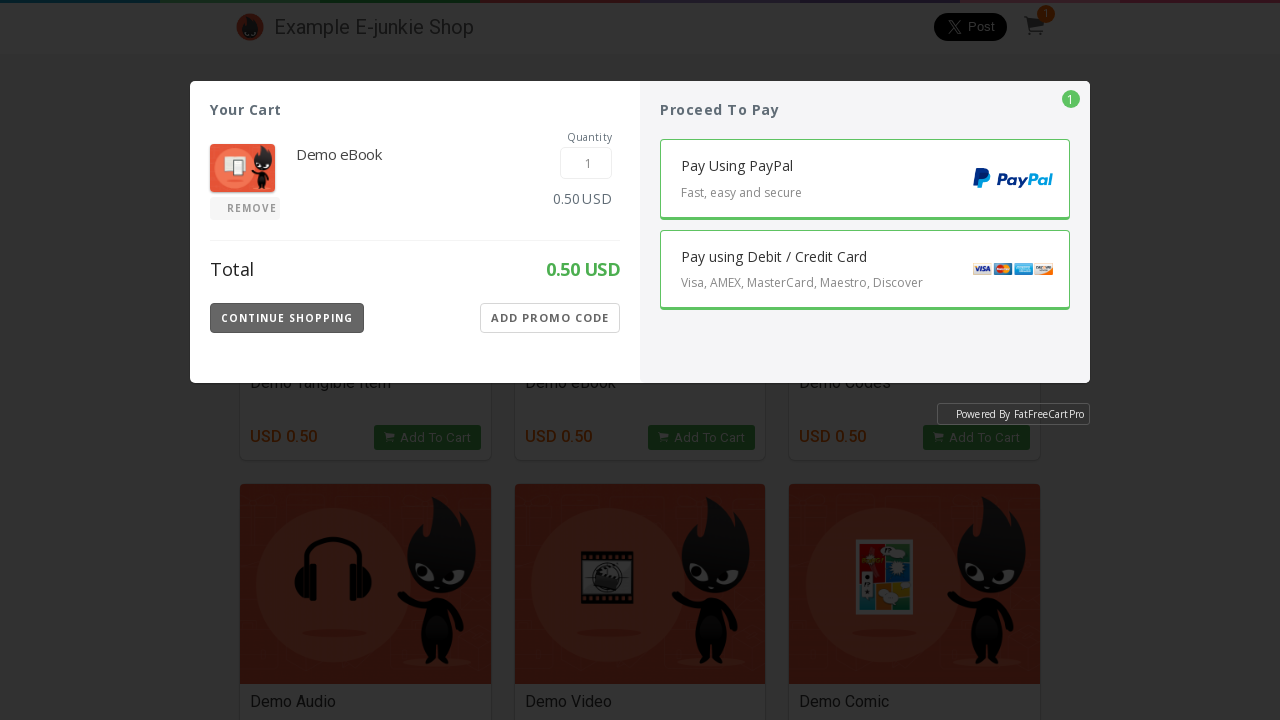

Switched to cart iframe content frame
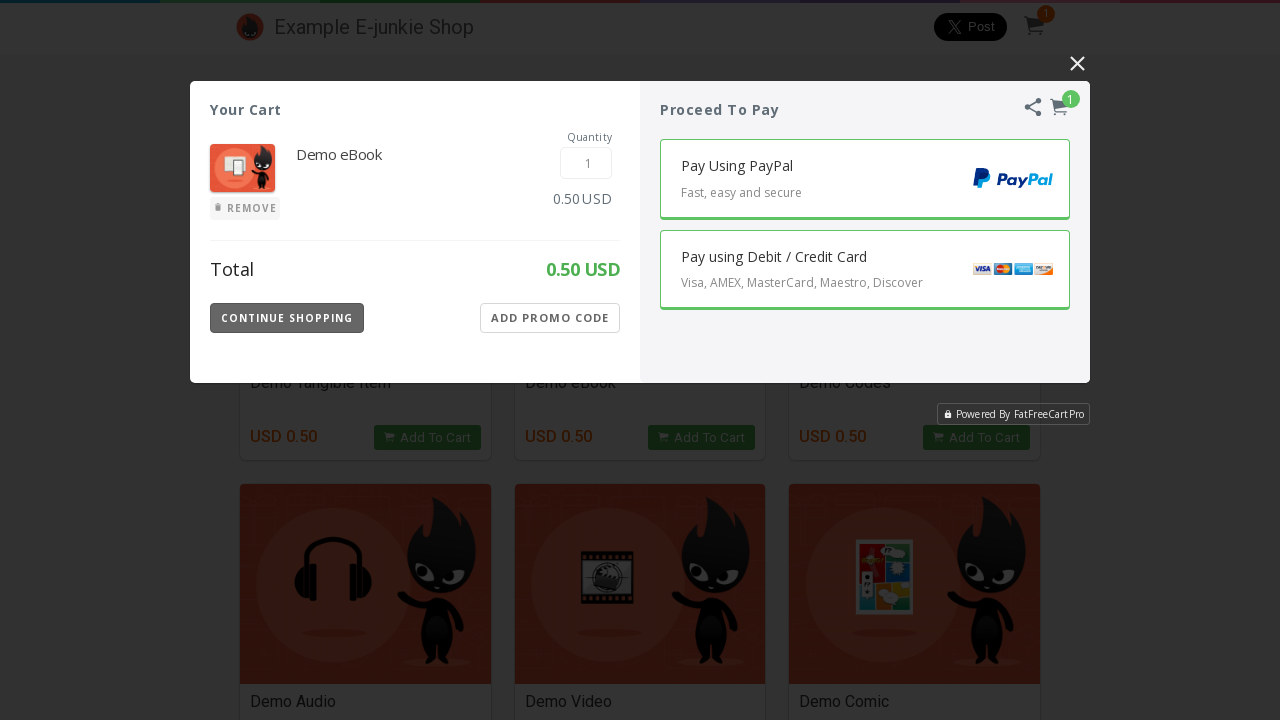

'Add Promo Code' button became visible
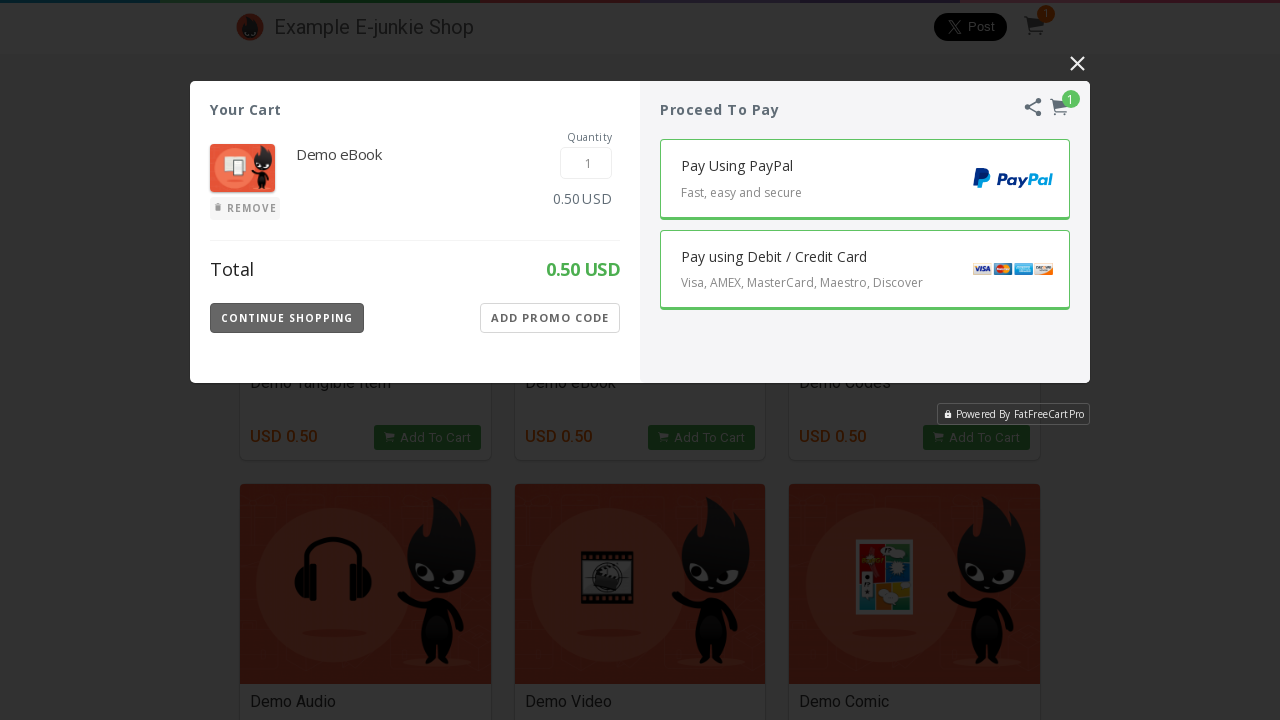

Clicked 'Add Promo Code' button at (550, 318) on .Apply-Button
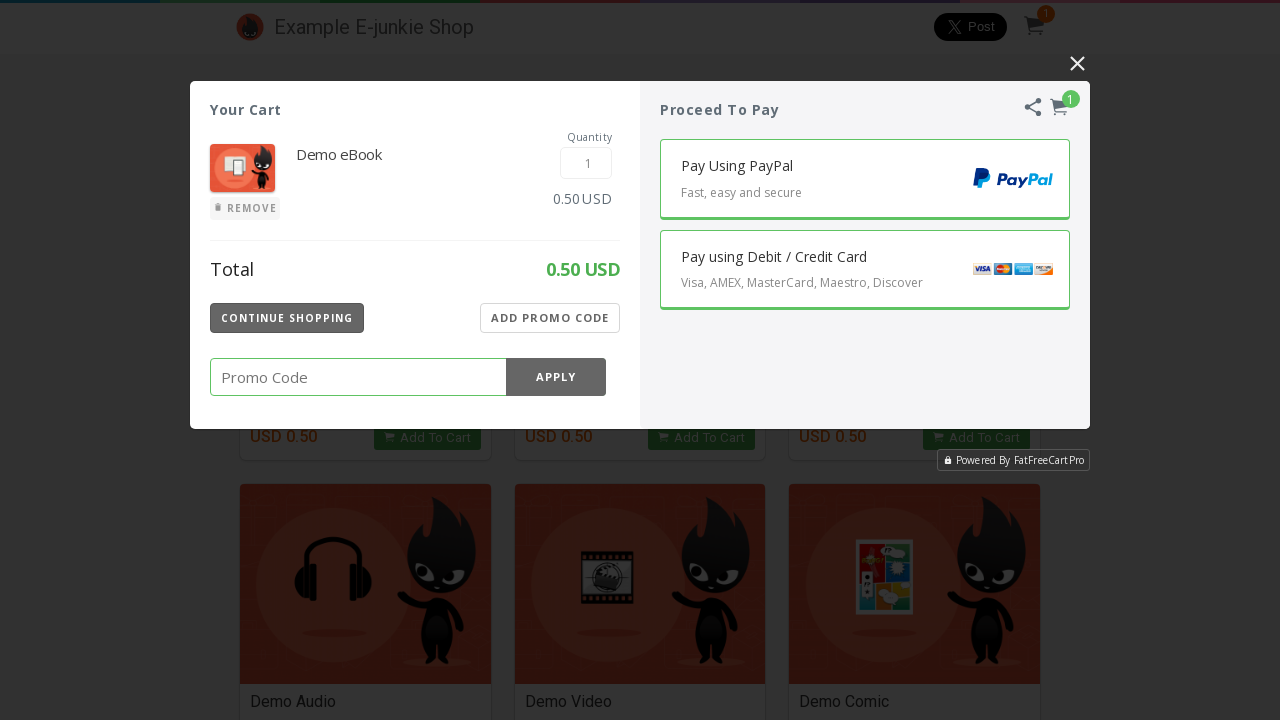

Entered invalid promo code '123456789' on .Promo-Code-Value
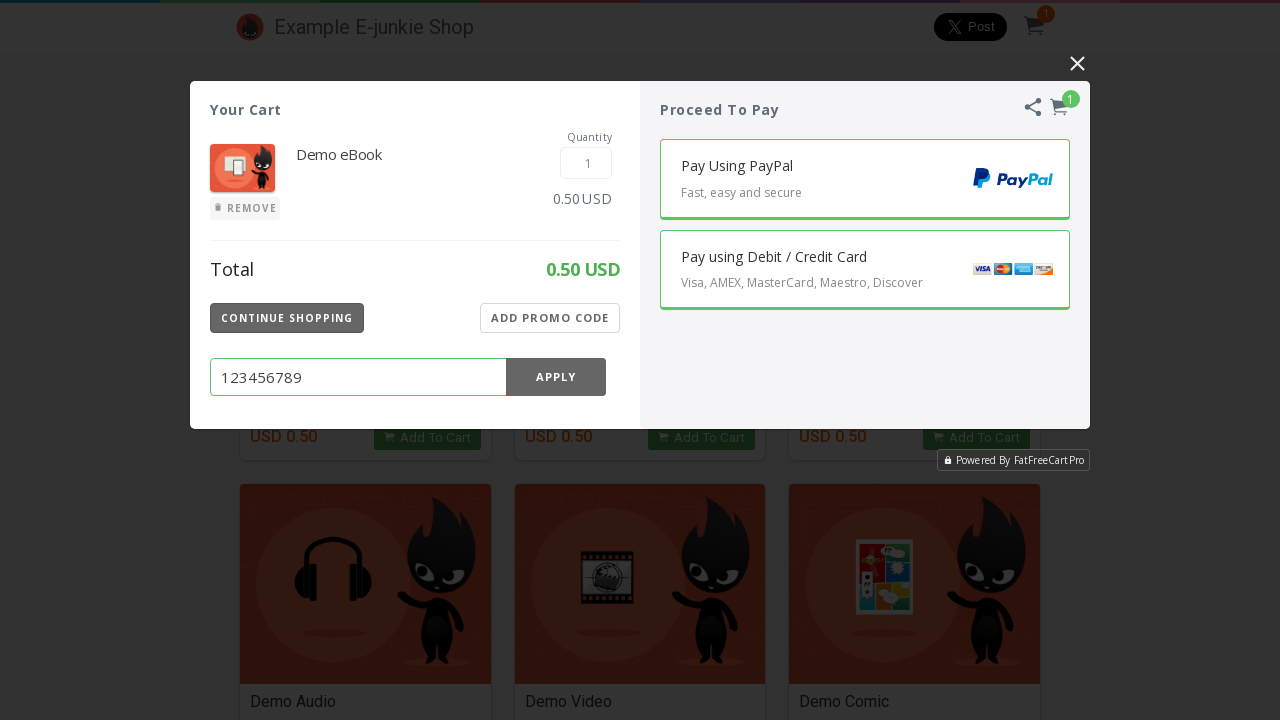

Clicked promo code 'Apply' button at (556, 377) on .Promo-Apply
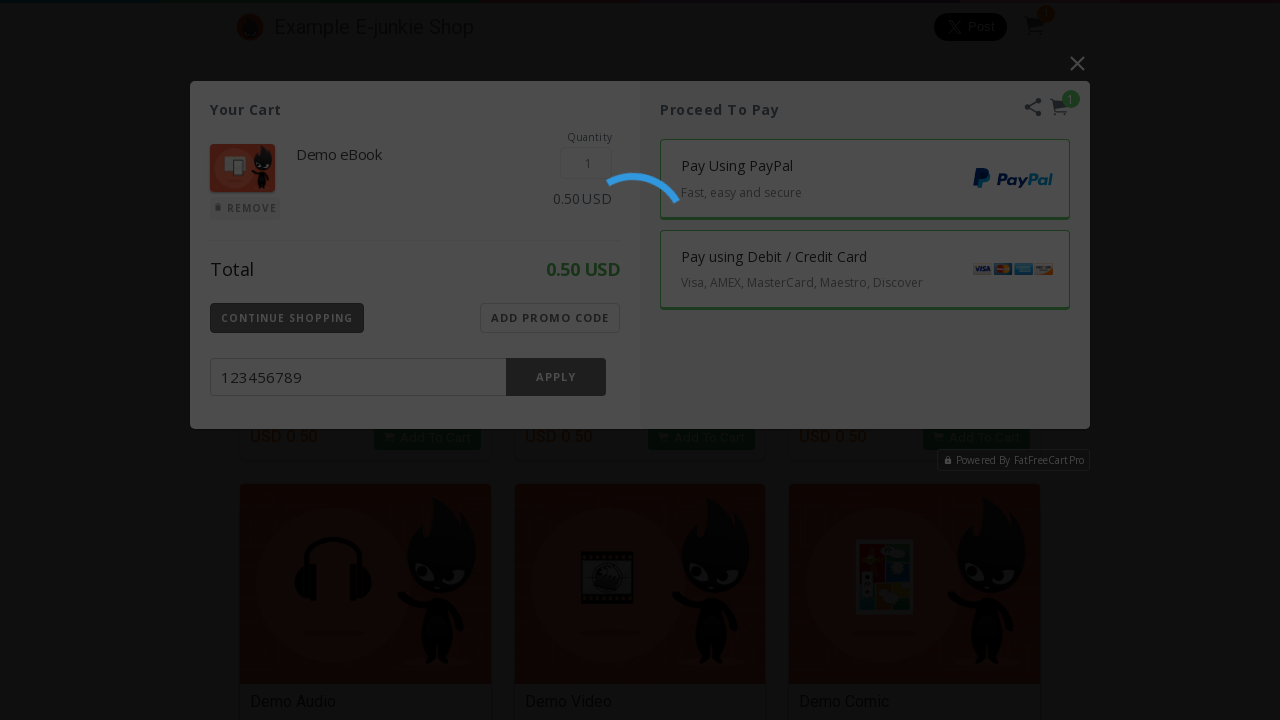

Error/notification snackbar message appeared
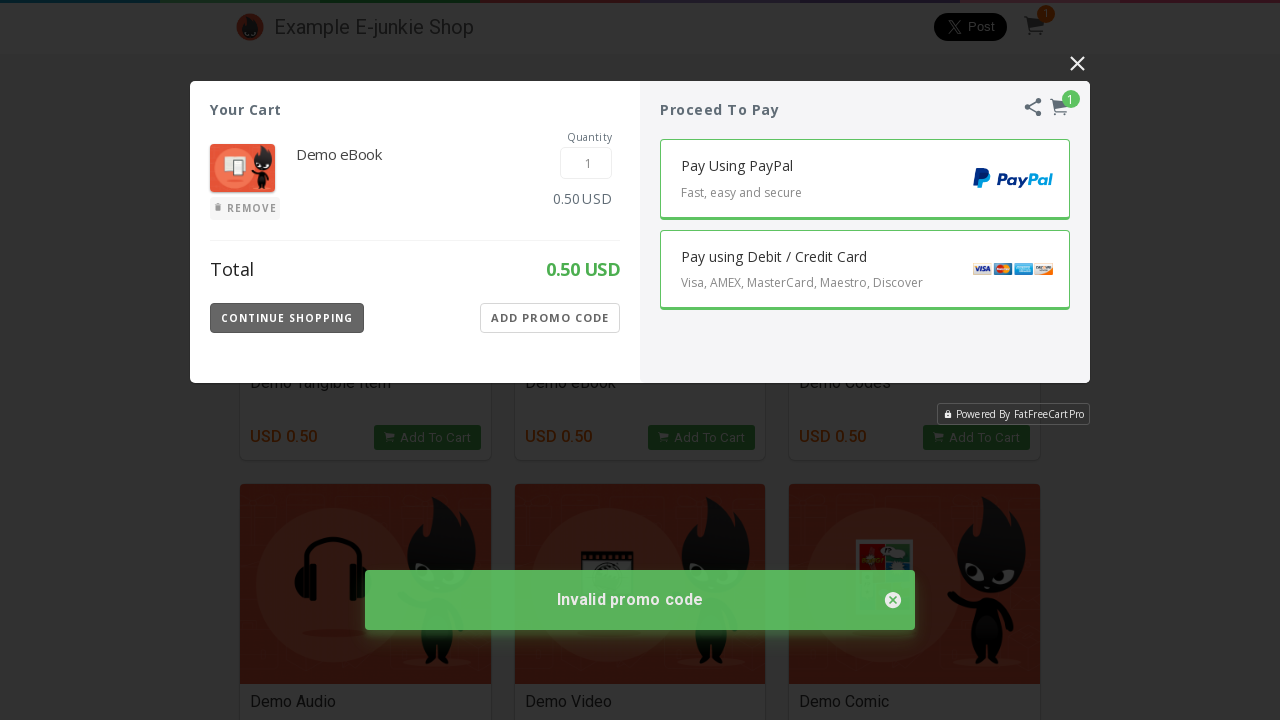

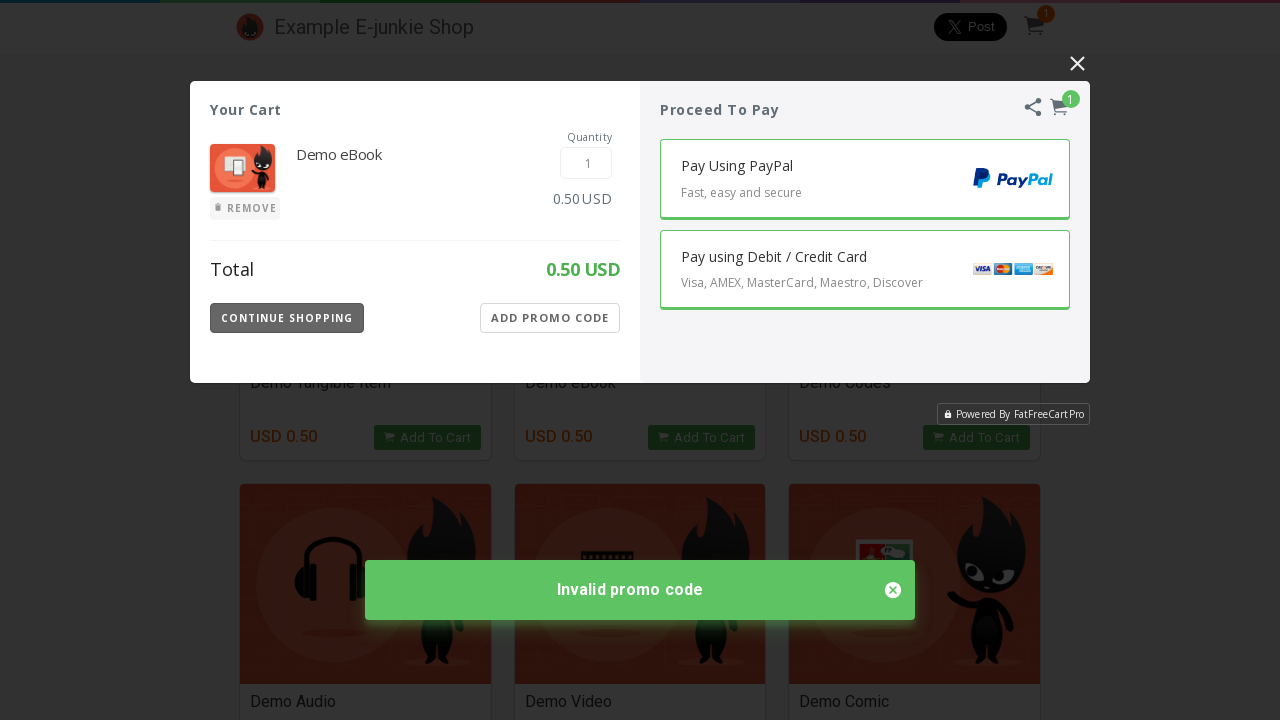